Tests cycling through all radio buttons in the answers for question 2 to verify they are all enabled.

Starting URL: https://shemsvcollege.github.io/Trivia/

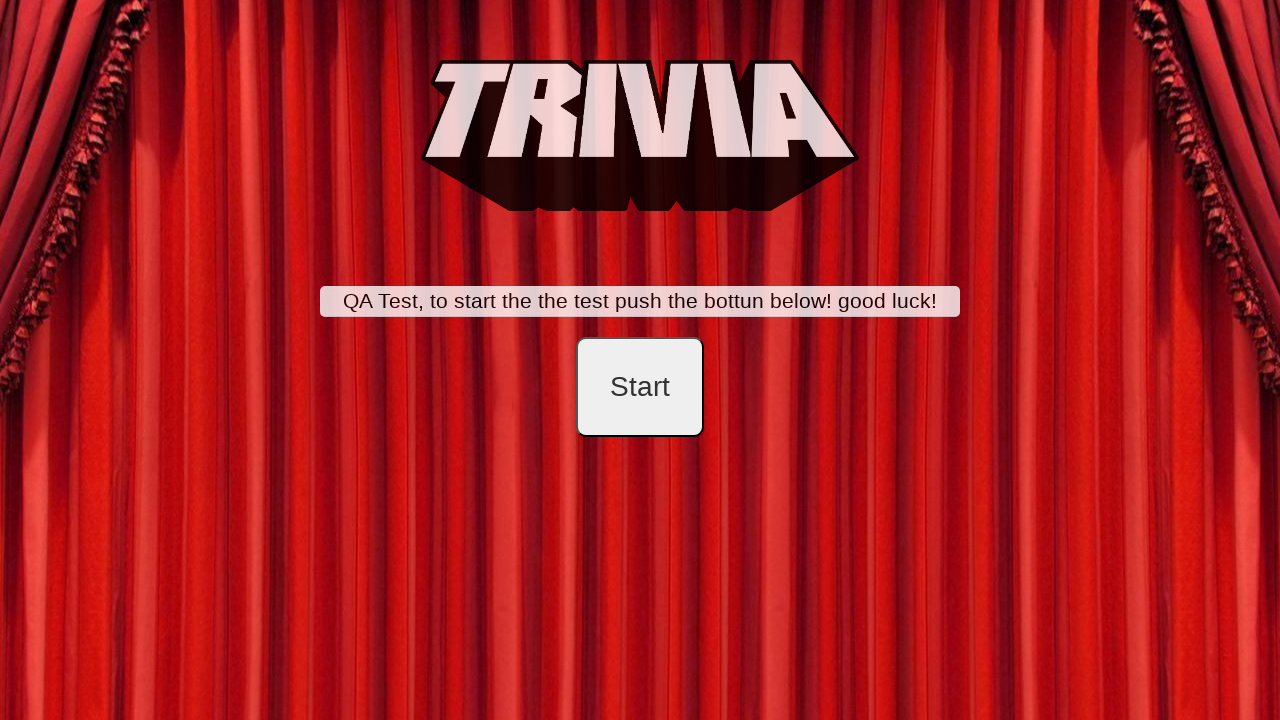

Clicked start button at (640, 387) on #startB
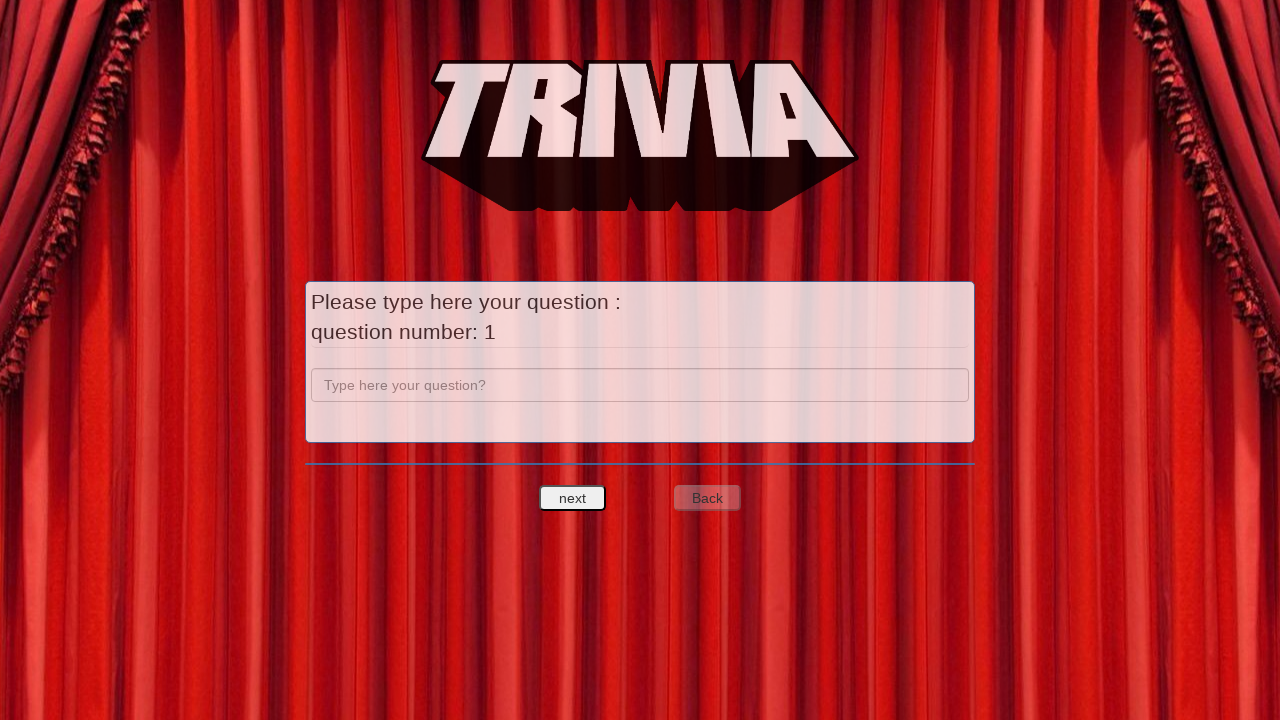

Filled question 1 input with 'a' on input[name='question']
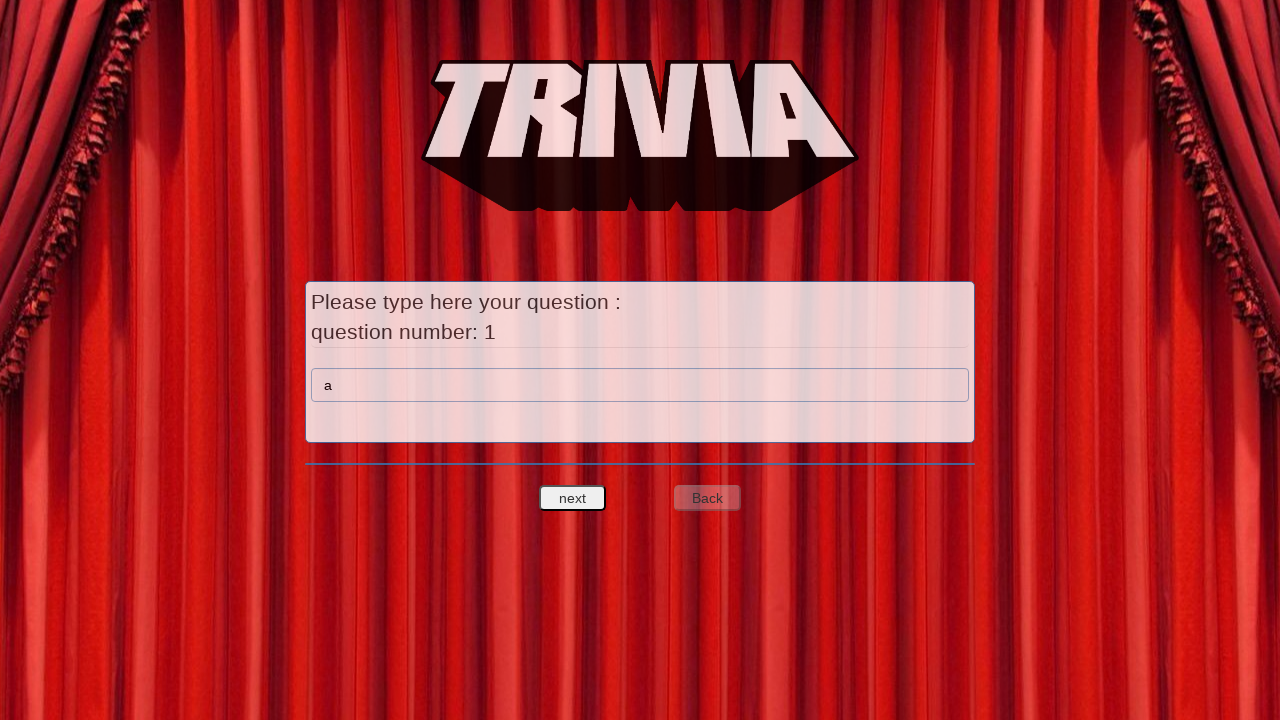

Clicked next question button at (573, 498) on #nextquest
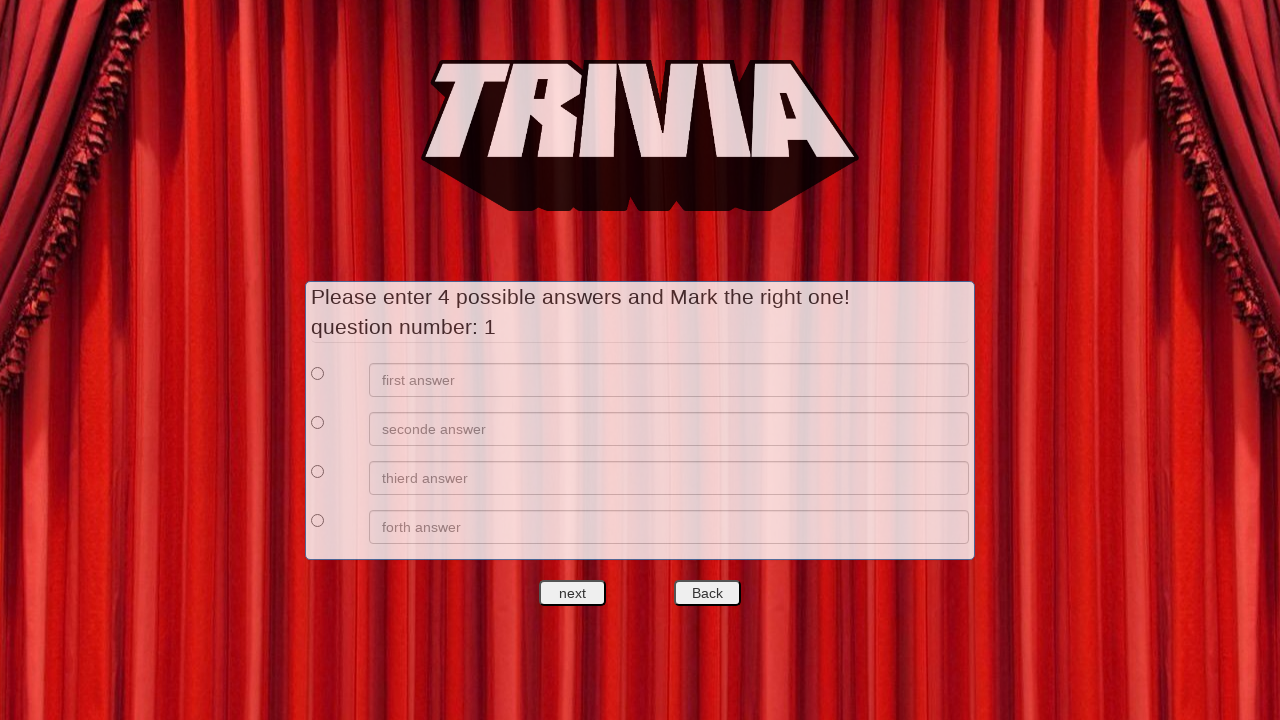

Filled answer 1 with 'a' on xpath=//*[@id='answers']/div[1]/div[2]/input
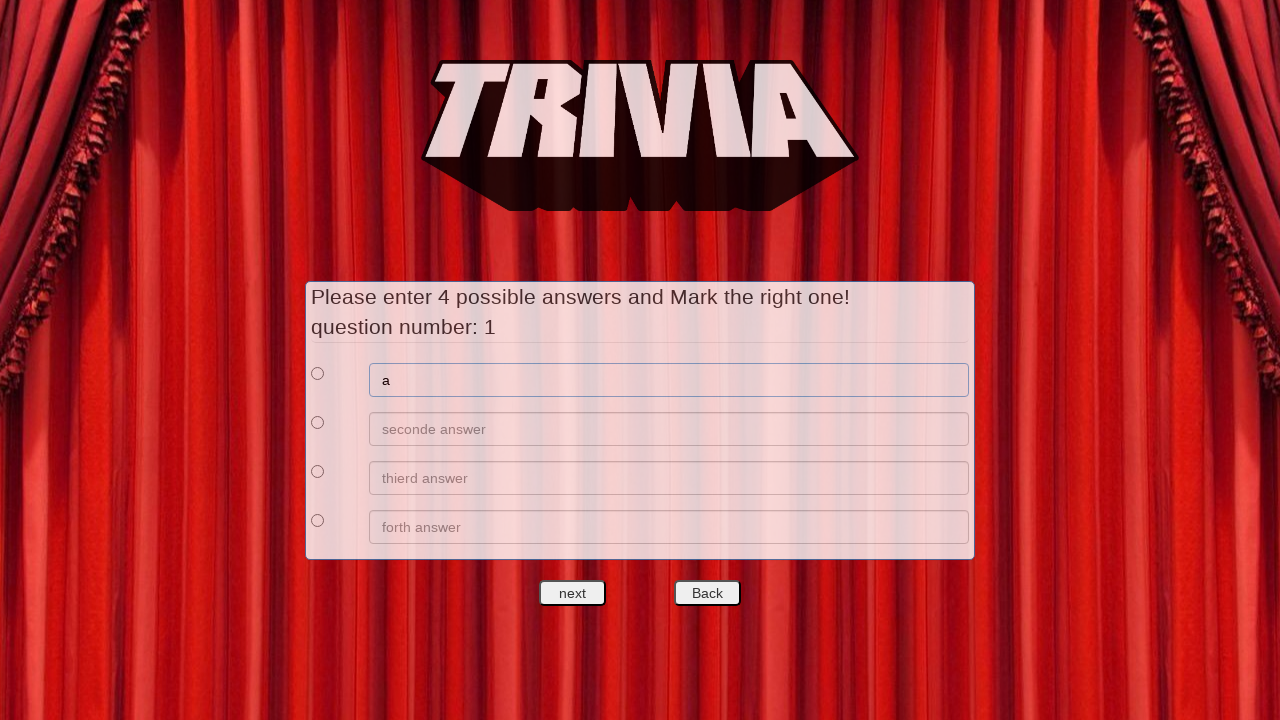

Filled answer 2 with 'b' on xpath=//*[@id='answers']/div[2]/div[2]/input
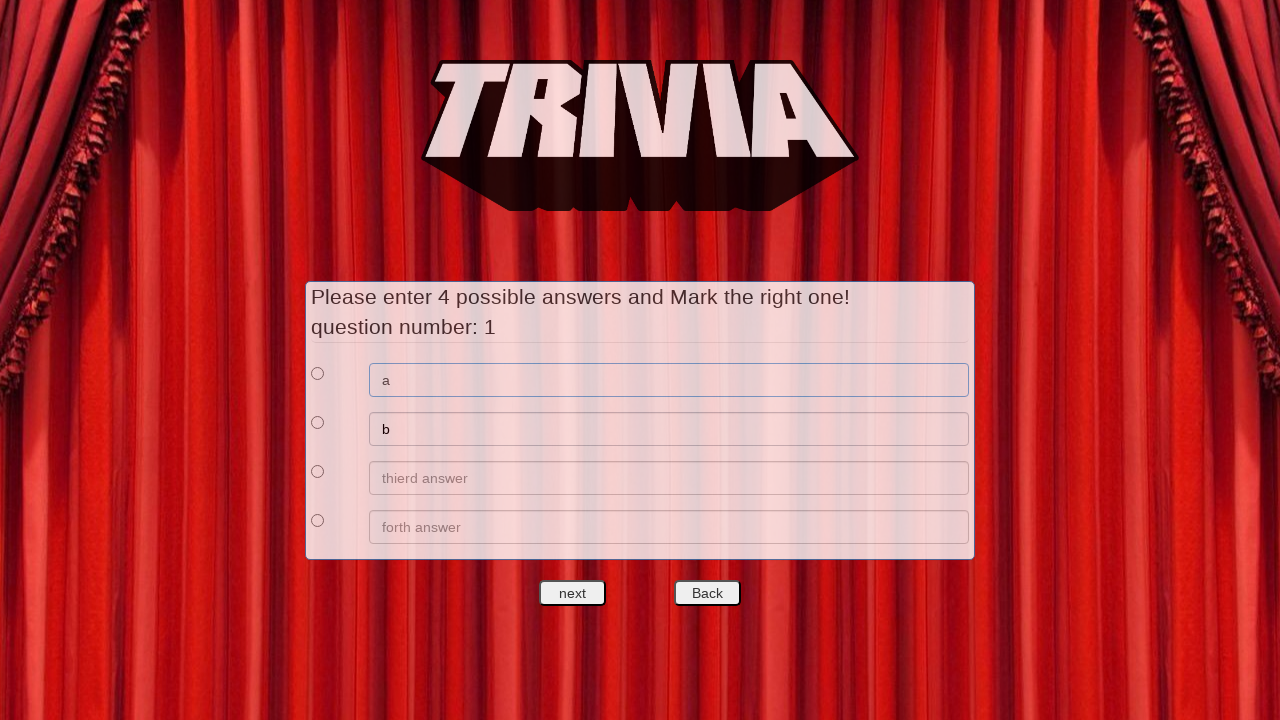

Filled answer 3 with 'c' on xpath=//*[@id='answers']/div[3]/div[2]/input
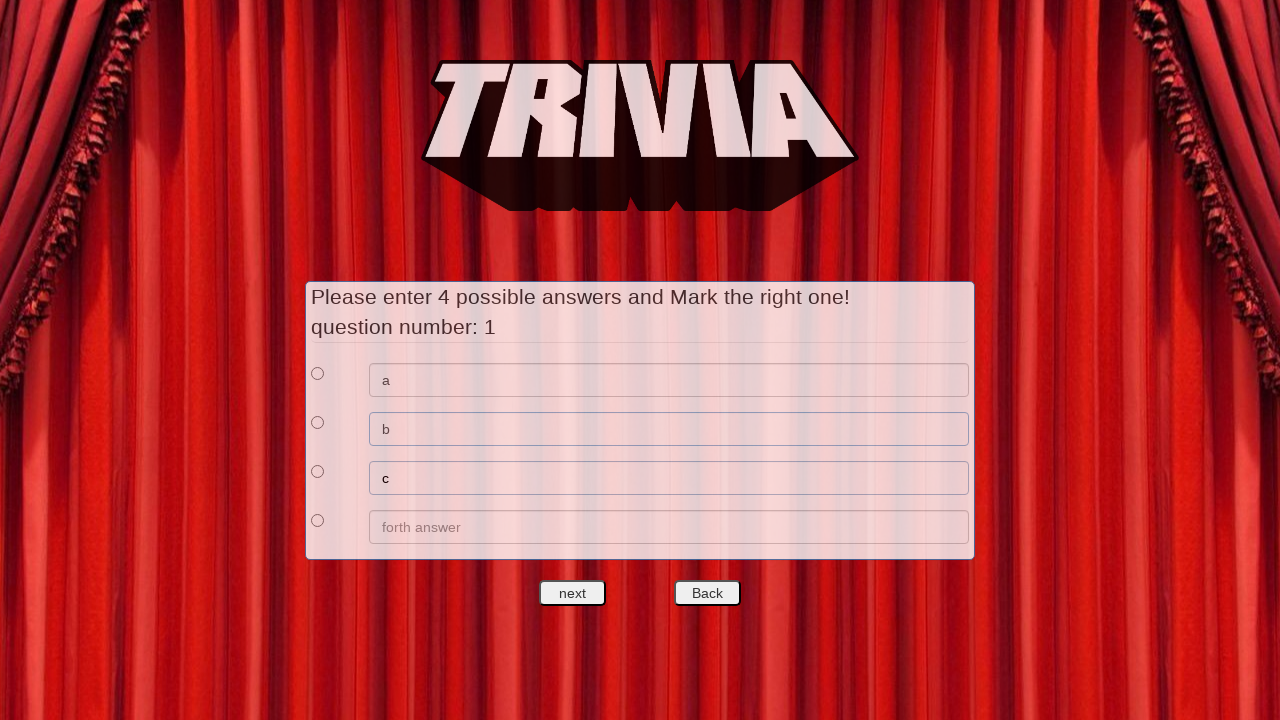

Filled answer 4 with 'd' on xpath=//*[@id='answers']/div[4]/div[2]/input
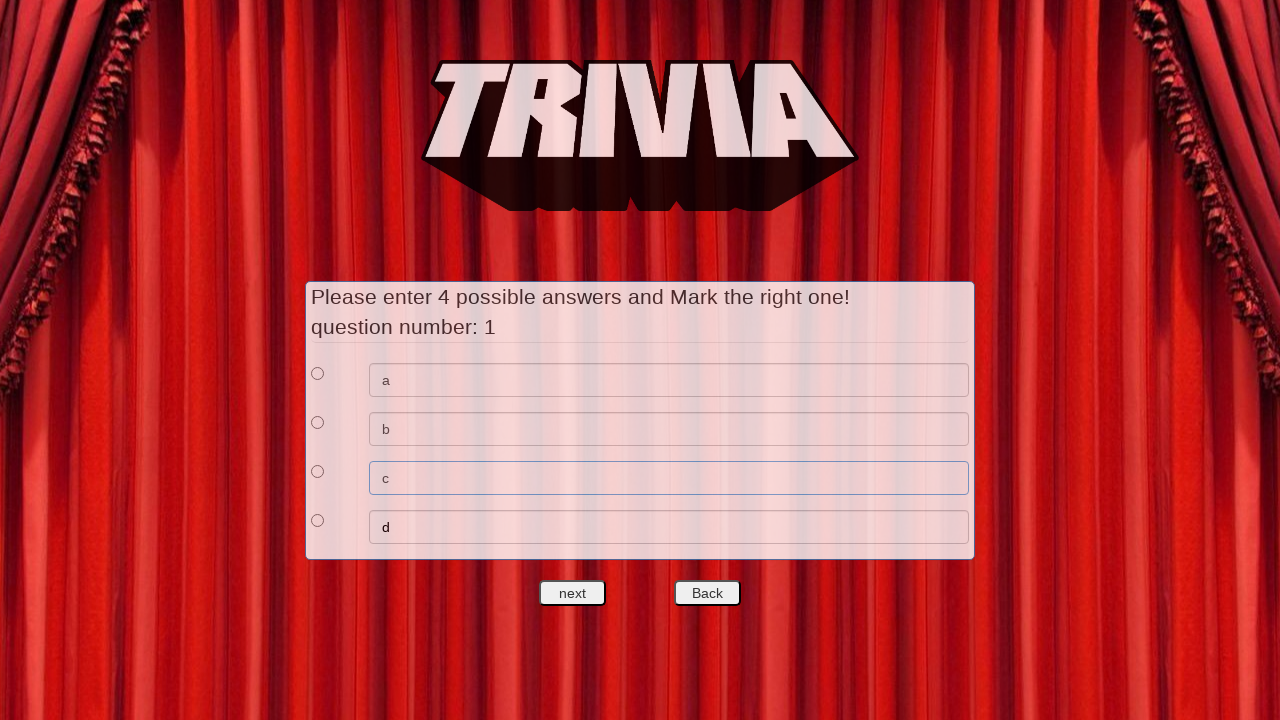

Selected first radio button for question 1 at (318, 373) on xpath=//*[@id='answers']/div[1]/div[1]/input
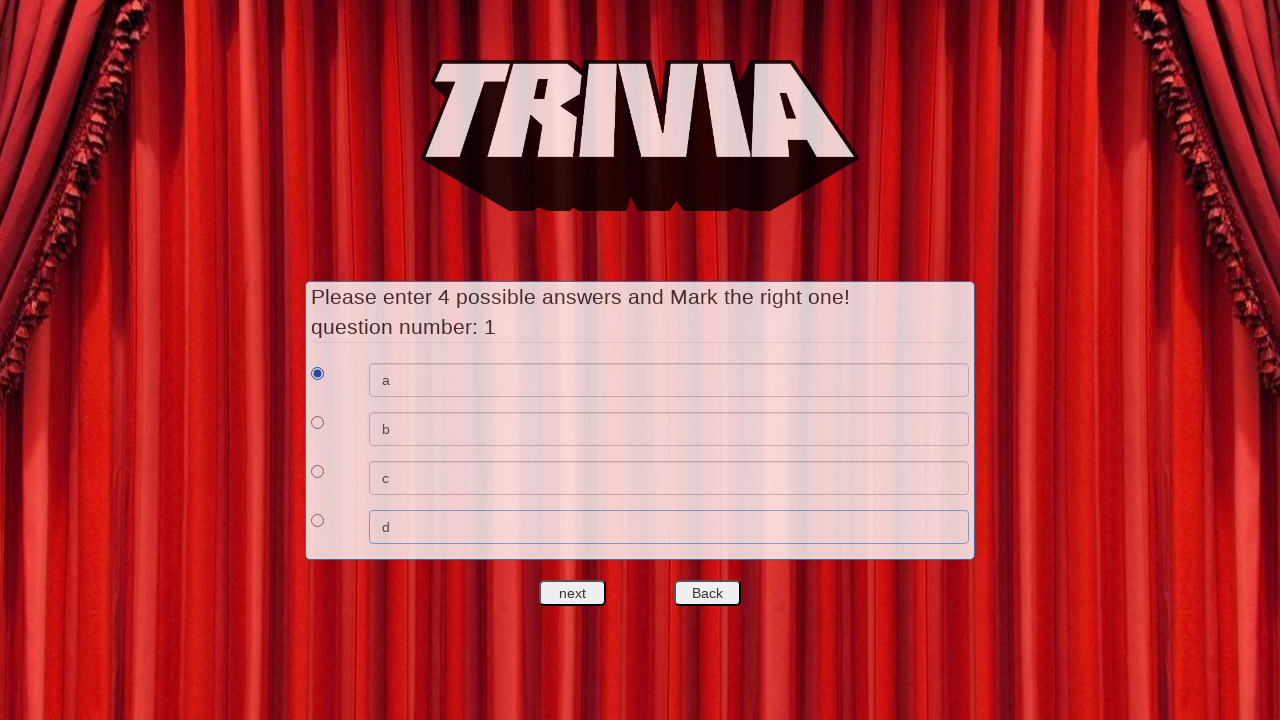

Clicked next question button to proceed to question 2 at (573, 593) on #nextquest
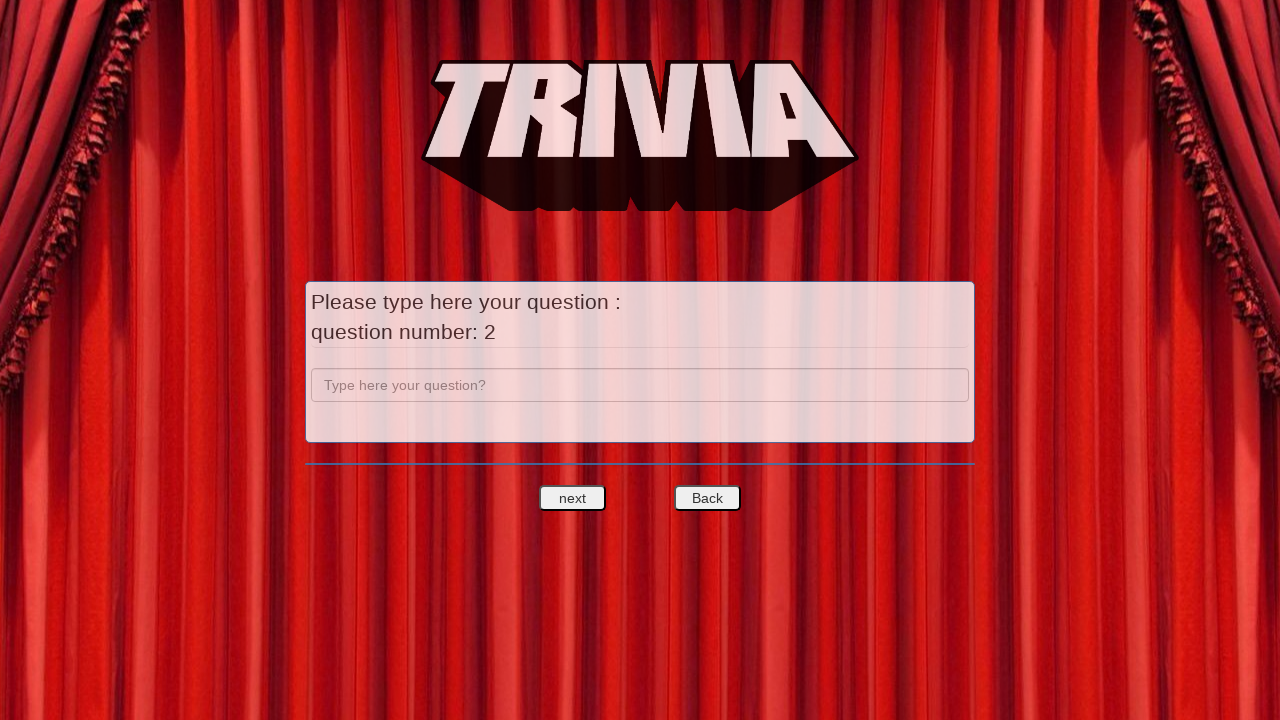

Filled question 2 input with 'b' on input[name='question']
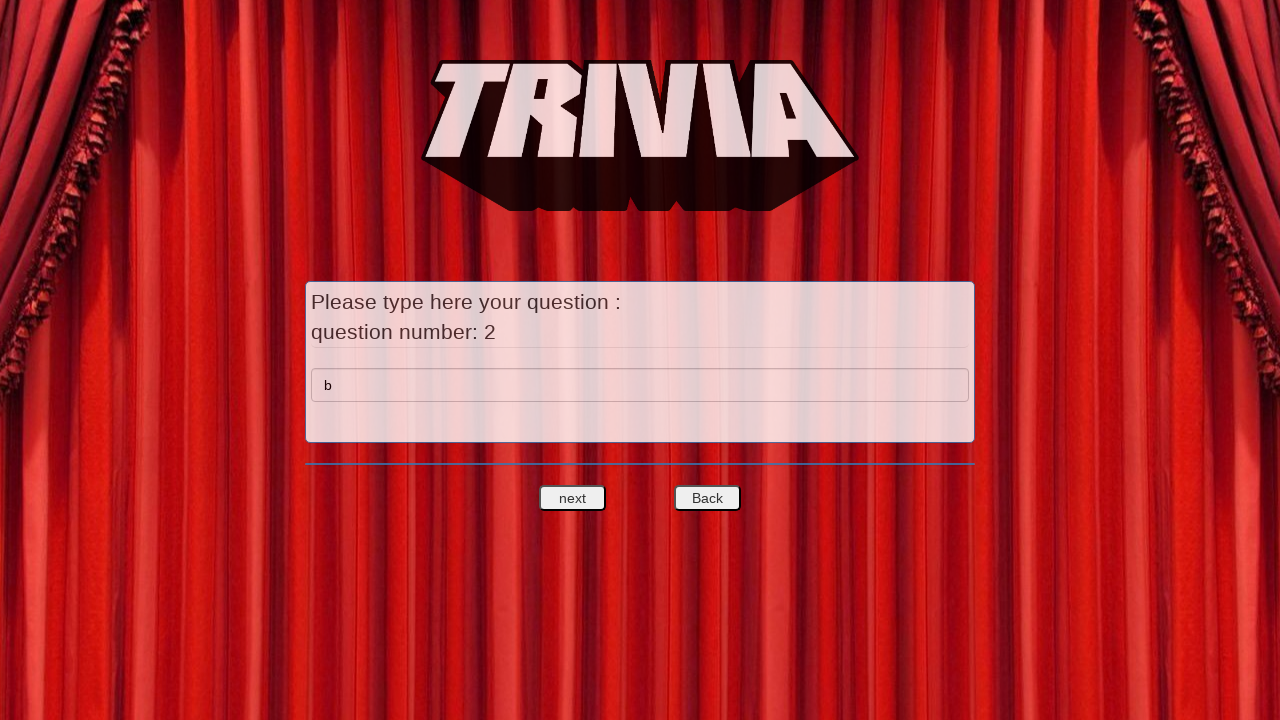

Clicked next question button at (573, 498) on #nextquest
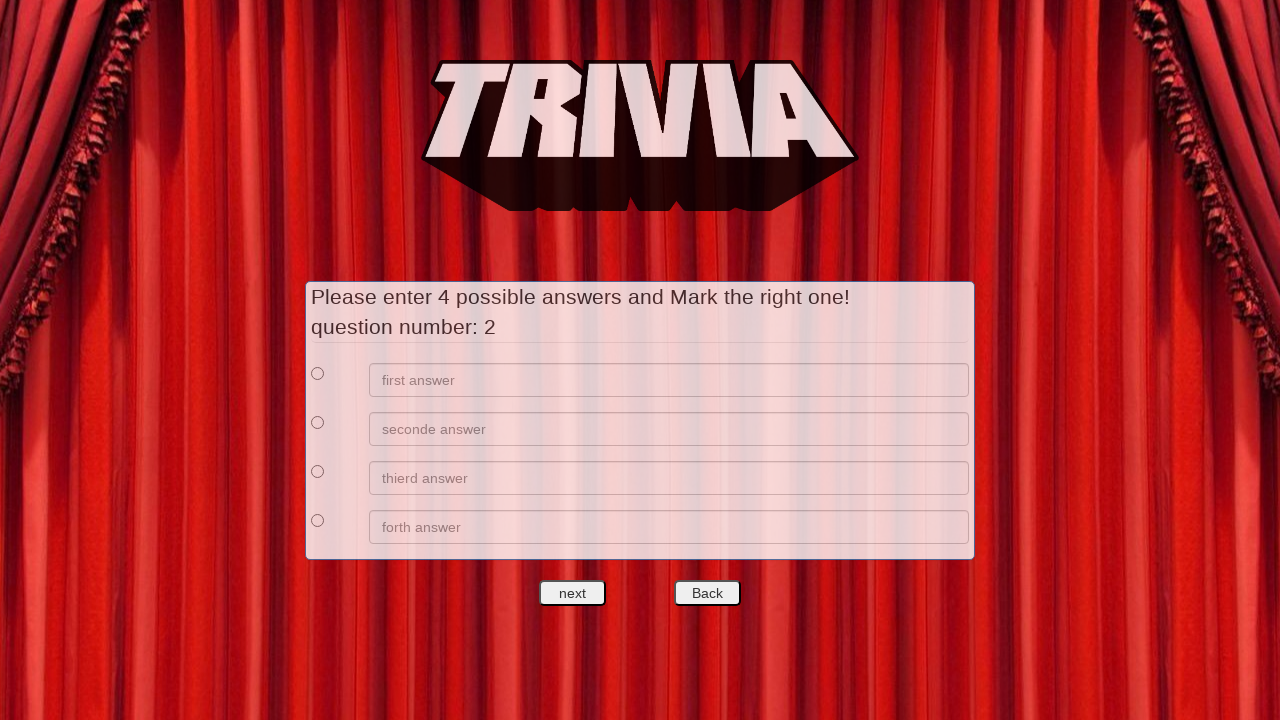

Clicked first radio button for question 2 at (318, 373) on xpath=//*[@id='answers']/div[1]/div[1]/input
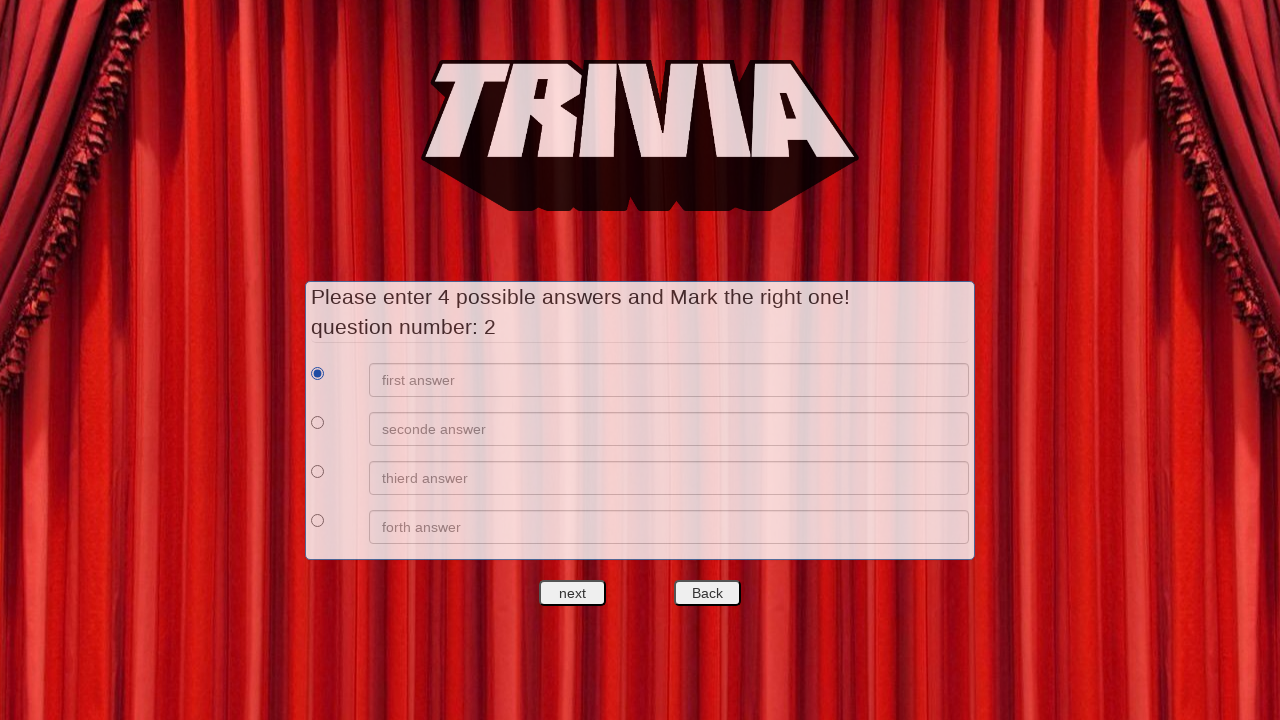

Verified first radio button for question 2 is enabled
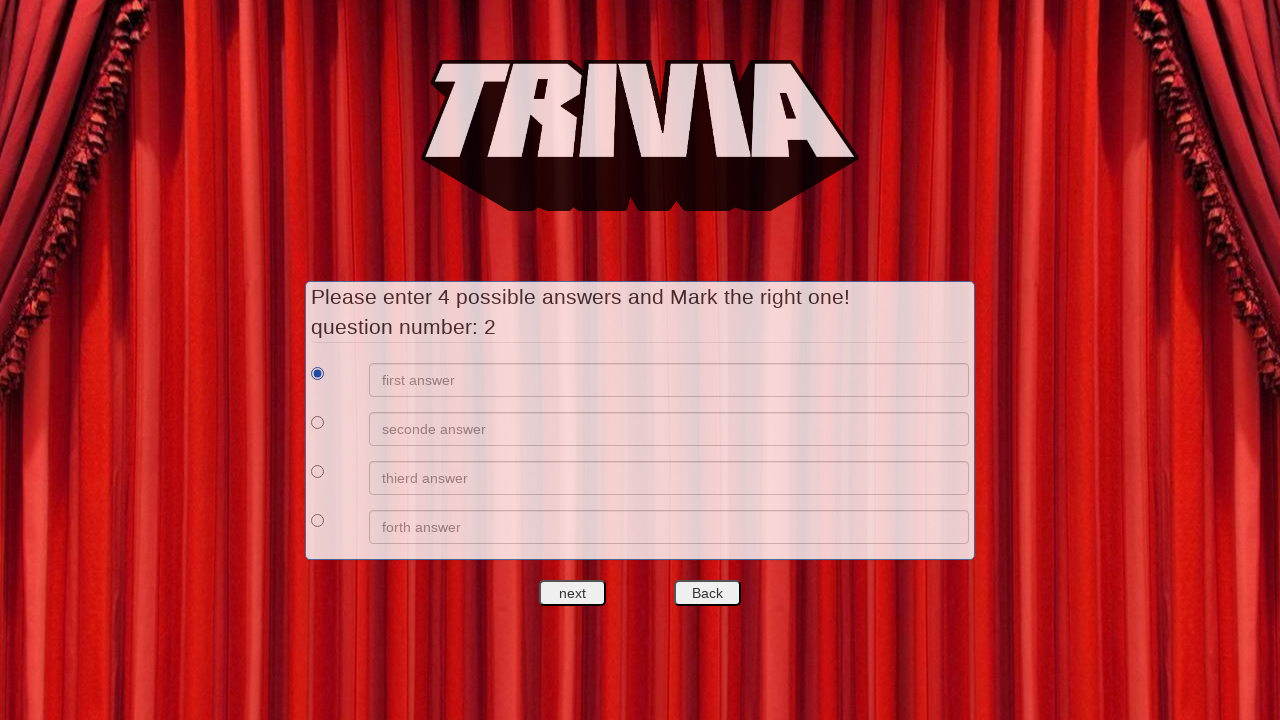

Clicked second radio button for question 2 at (318, 422) on xpath=//*[@id='answers']/div[2]/div[1]/input
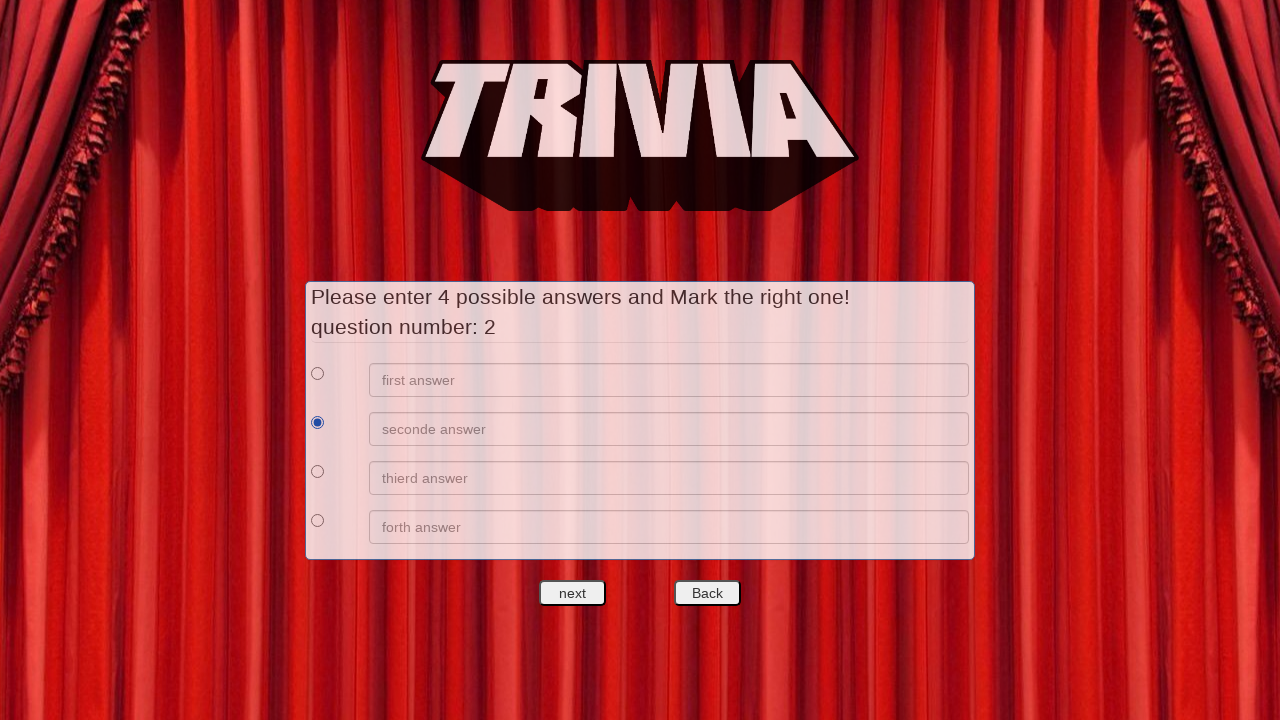

Verified second radio button for question 2 is enabled
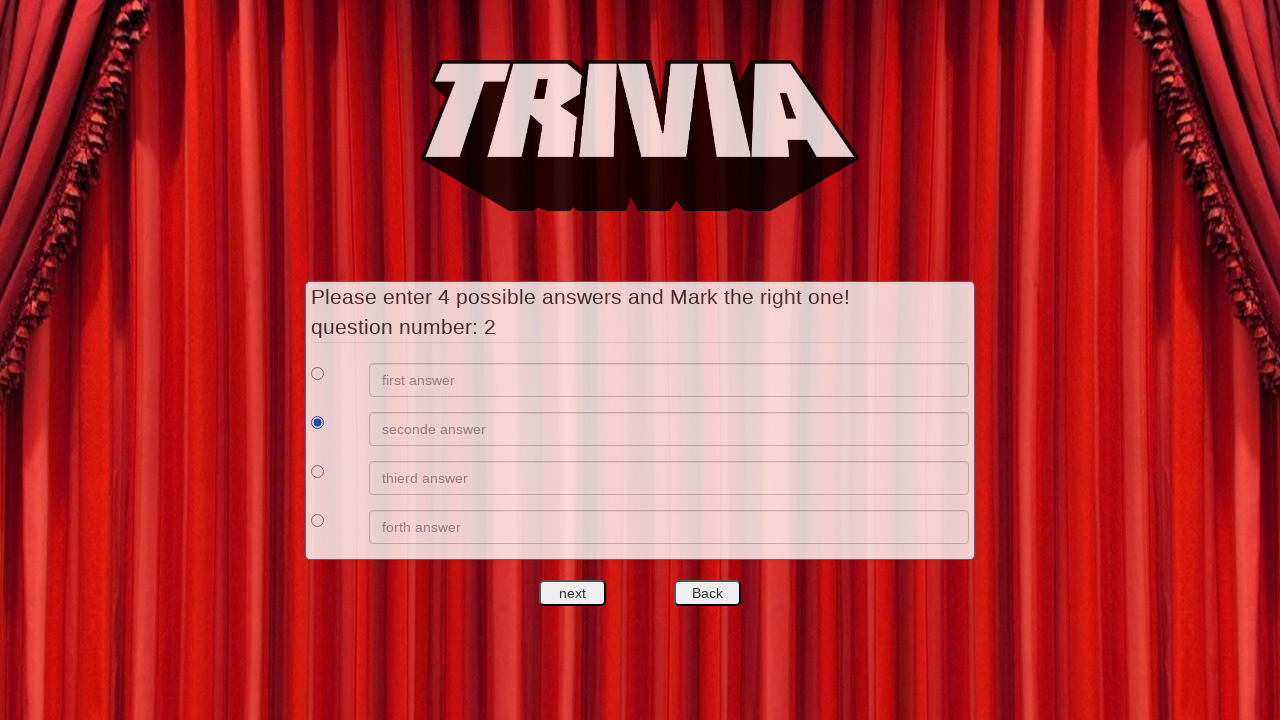

Clicked third radio button for question 2 at (318, 471) on xpath=//*[@id='answers']/div[3]/div[1]/input
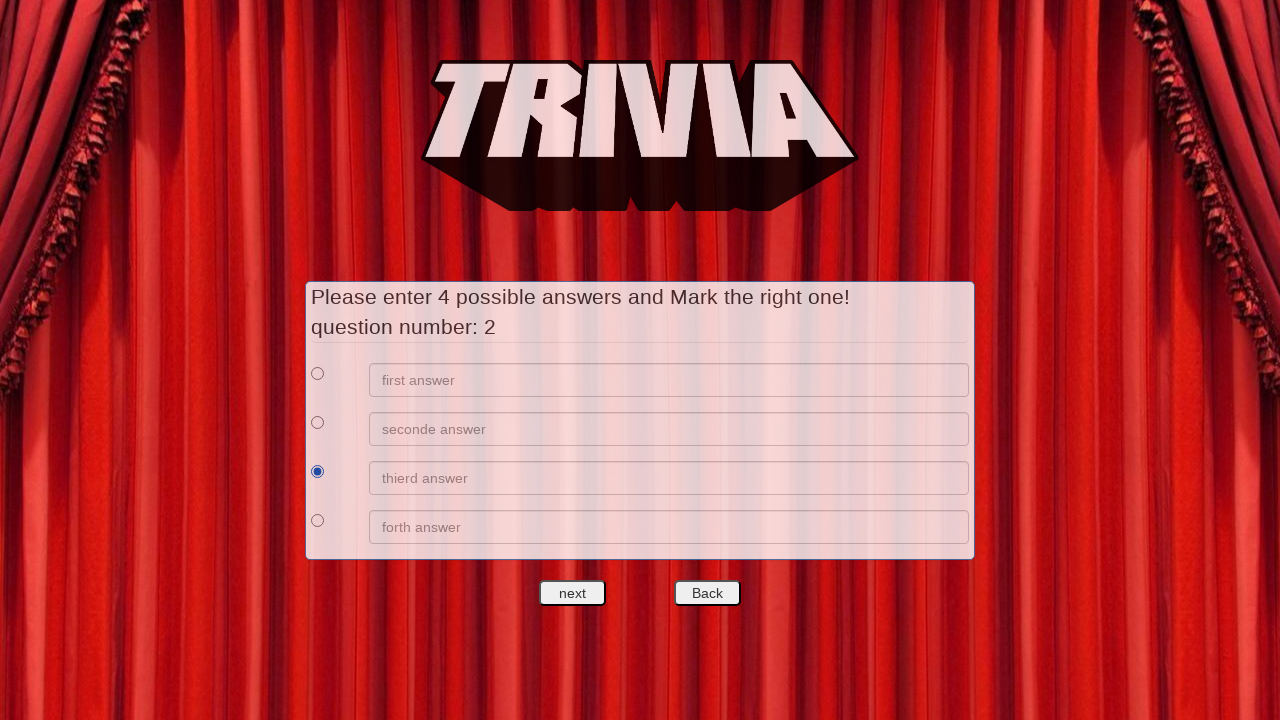

Verified third radio button for question 2 is enabled
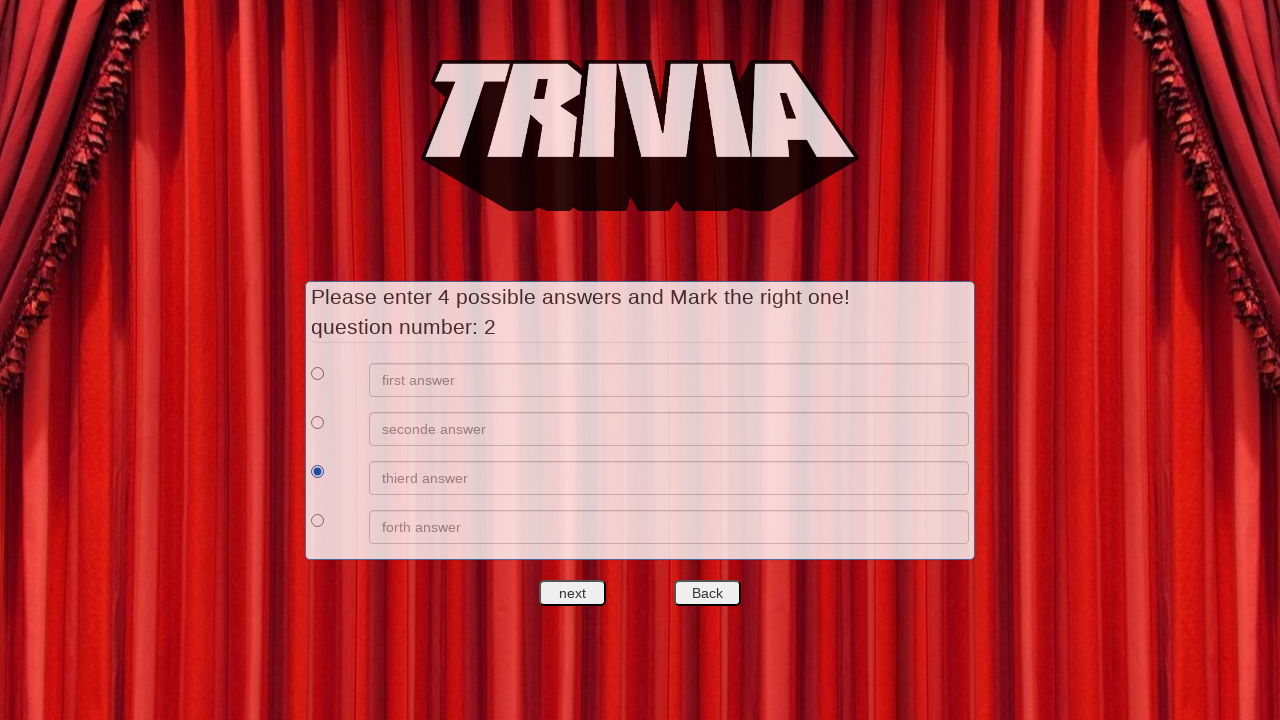

Clicked fourth radio button for question 2 at (318, 520) on xpath=//*[@id='answers']/div[4]/div[1]/input
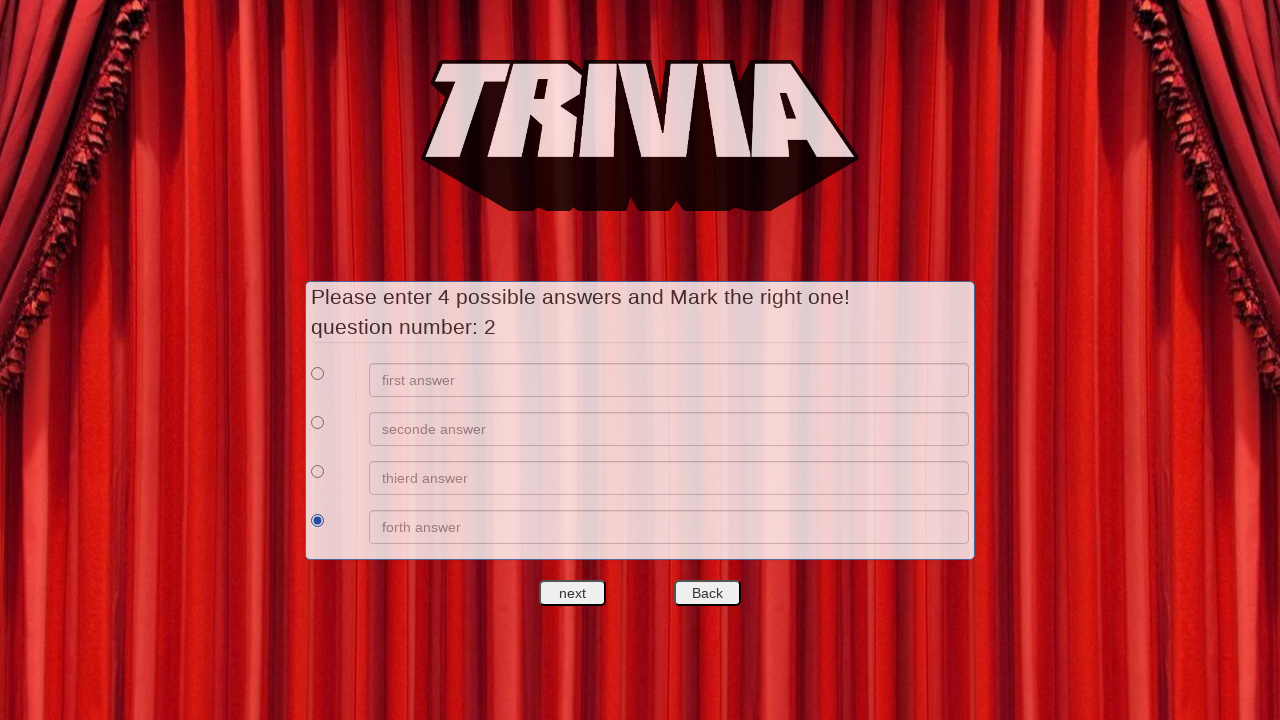

Verified fourth radio button for question 2 is enabled
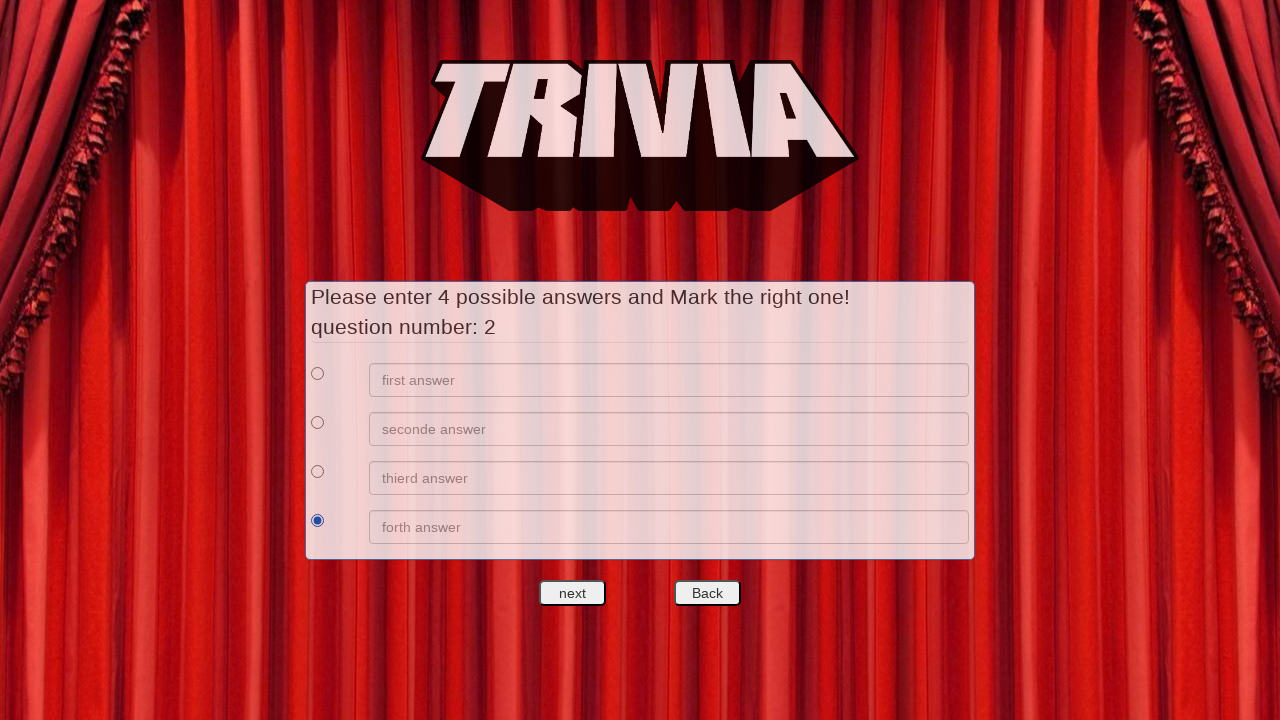

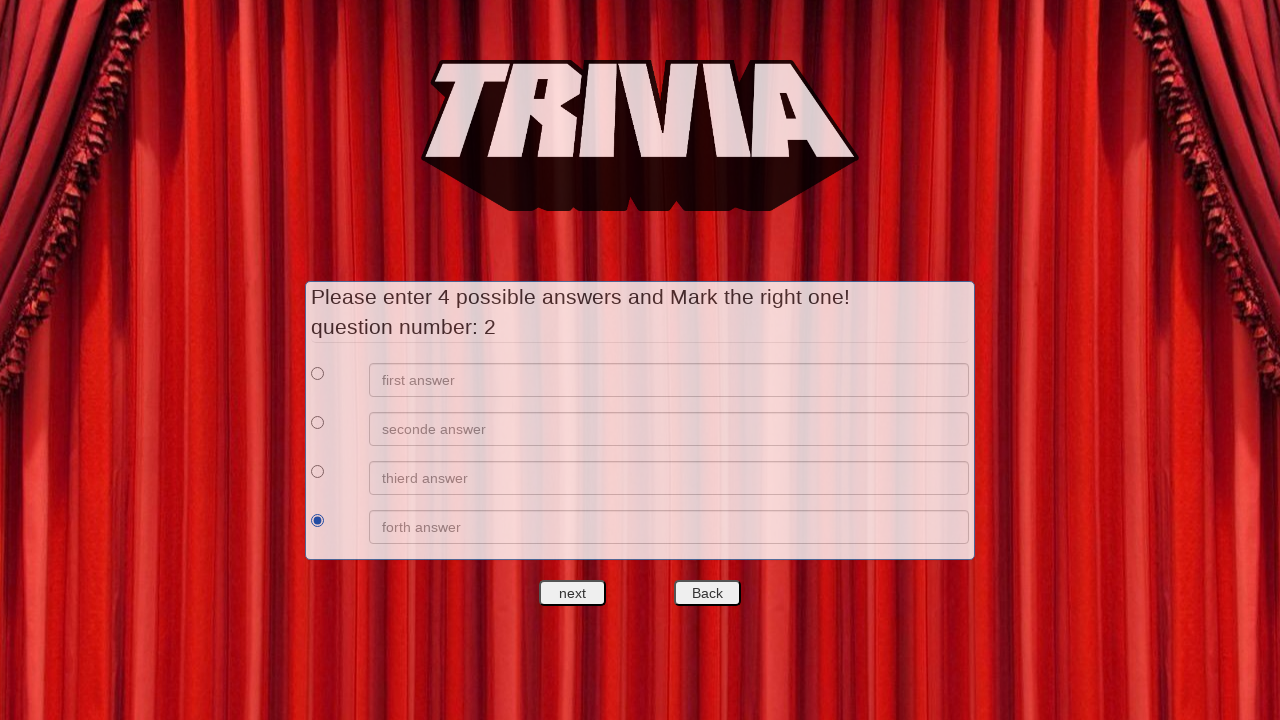